Tests JavaScript alert handling by clicking buttons to trigger JS Alert and JS Confirm dialogs, then accepting the first alert and dismissing the second confirmation dialog.

Starting URL: https://the-internet.herokuapp.com/javascript_alerts

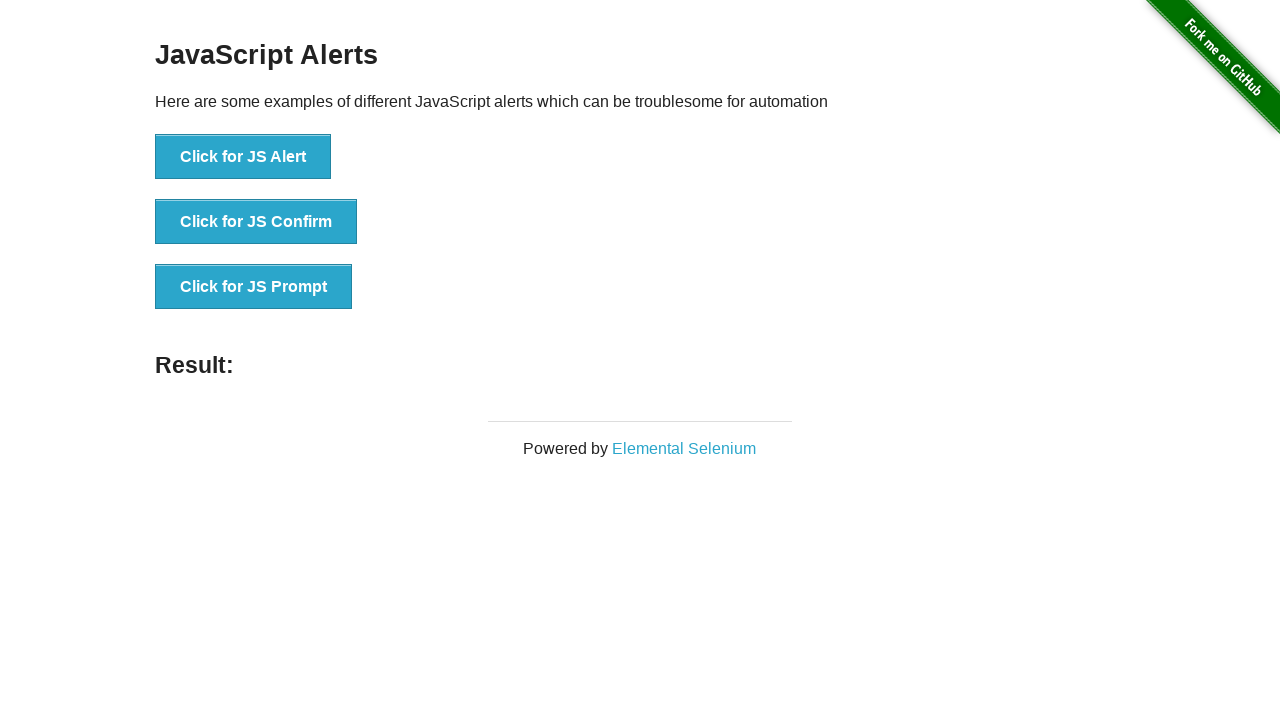

Clicked 'Click for JS Alert' button to trigger JavaScript alert at (243, 157) on xpath=//button[text()='Click for JS Alert']
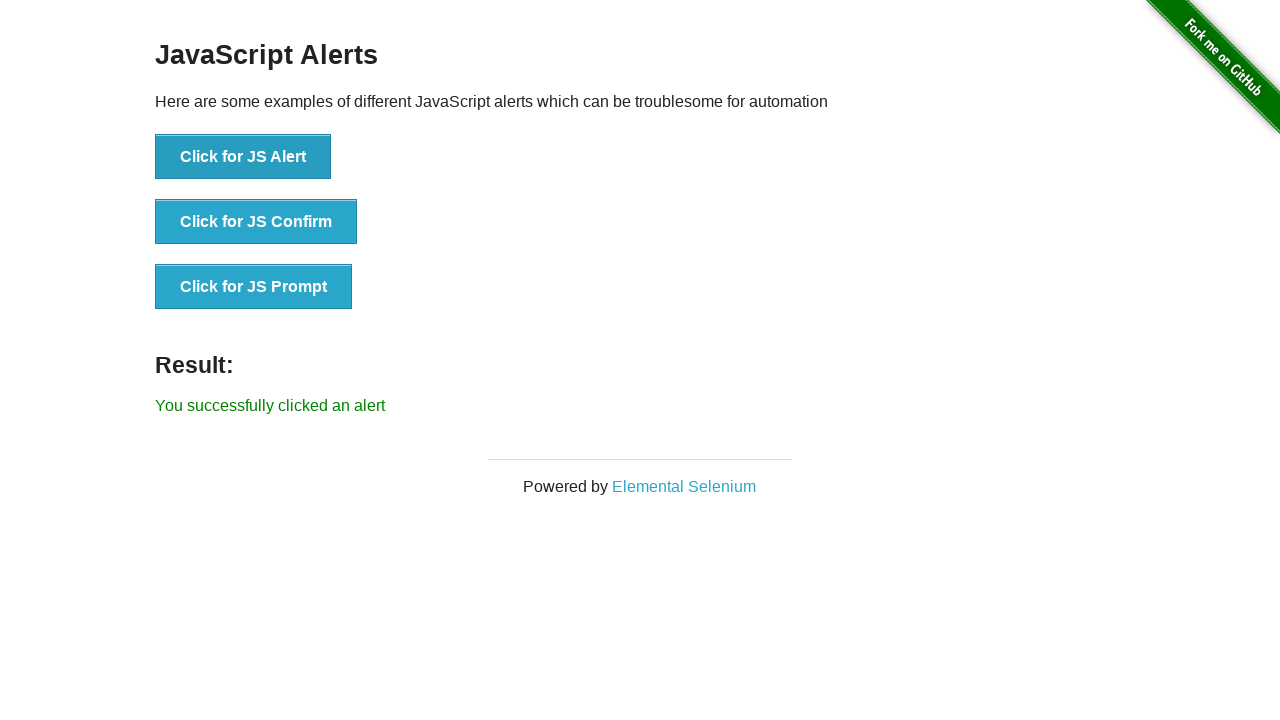

Set up dialog handler to accept alerts
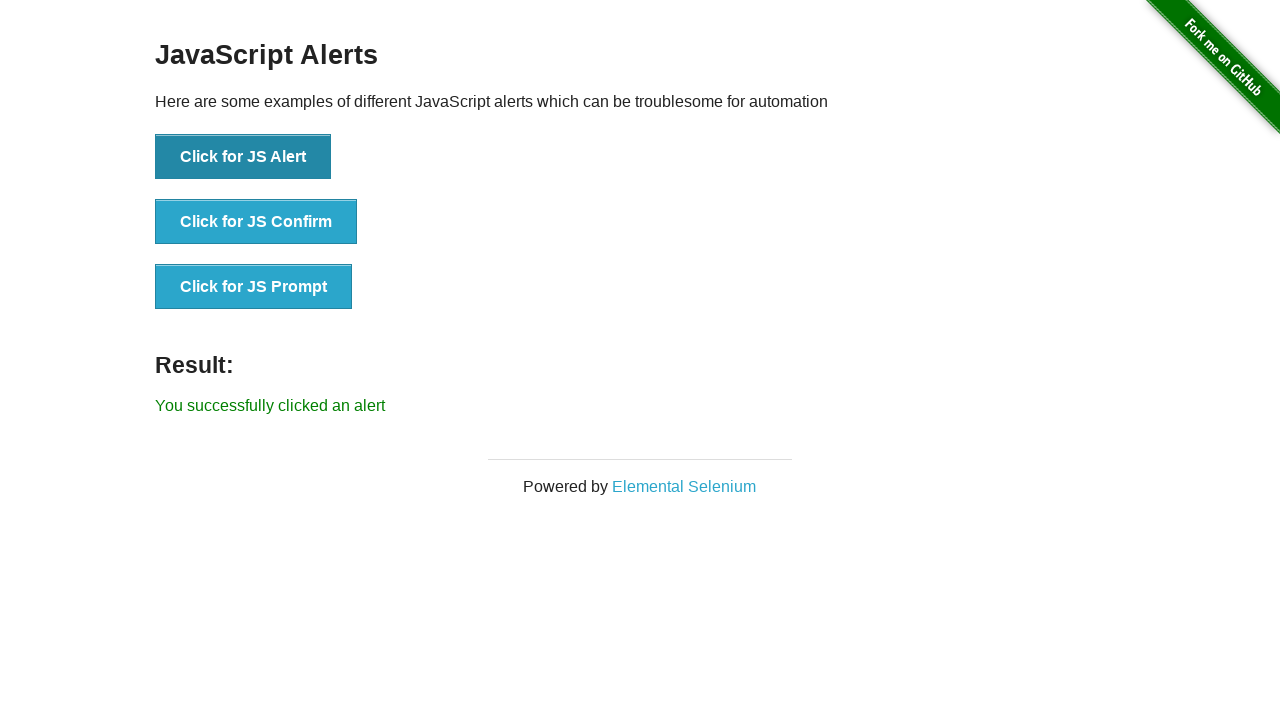

Waited 500ms for alert to be processed
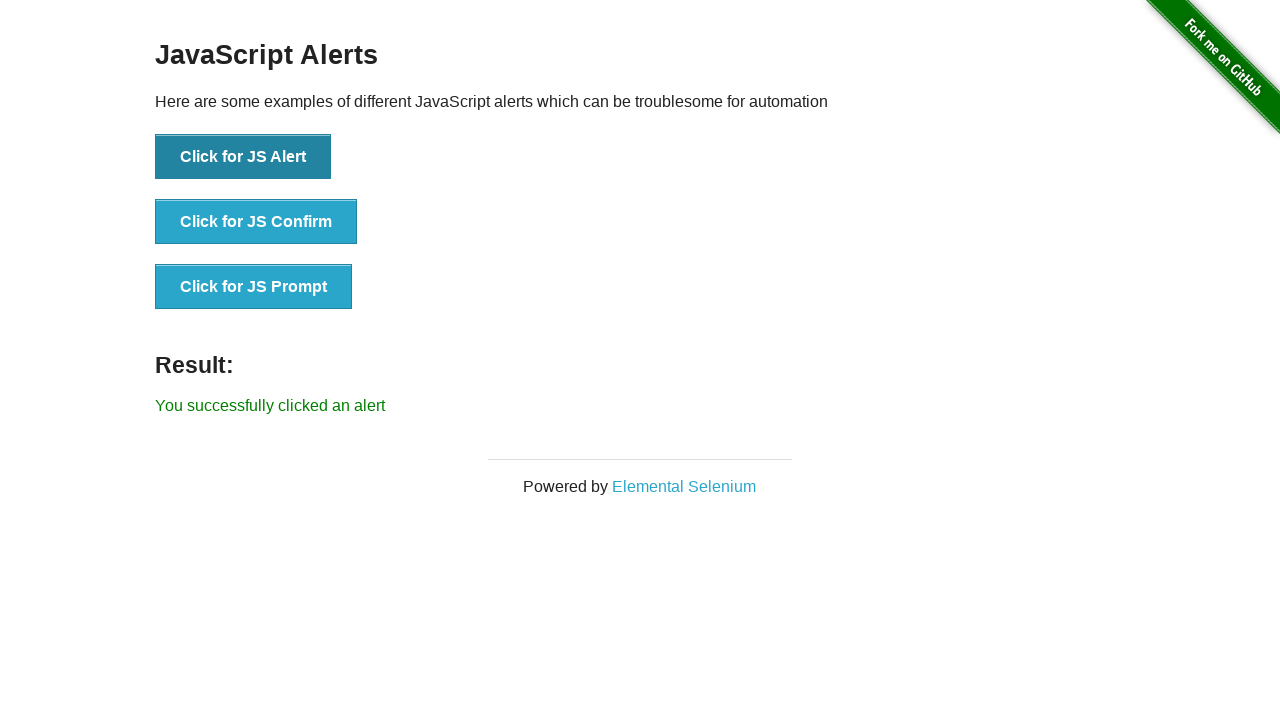

Clicked 'Click for JS Confirm' button to trigger JavaScript confirm dialog at (256, 222) on xpath=//button[text()='Click for JS Confirm']
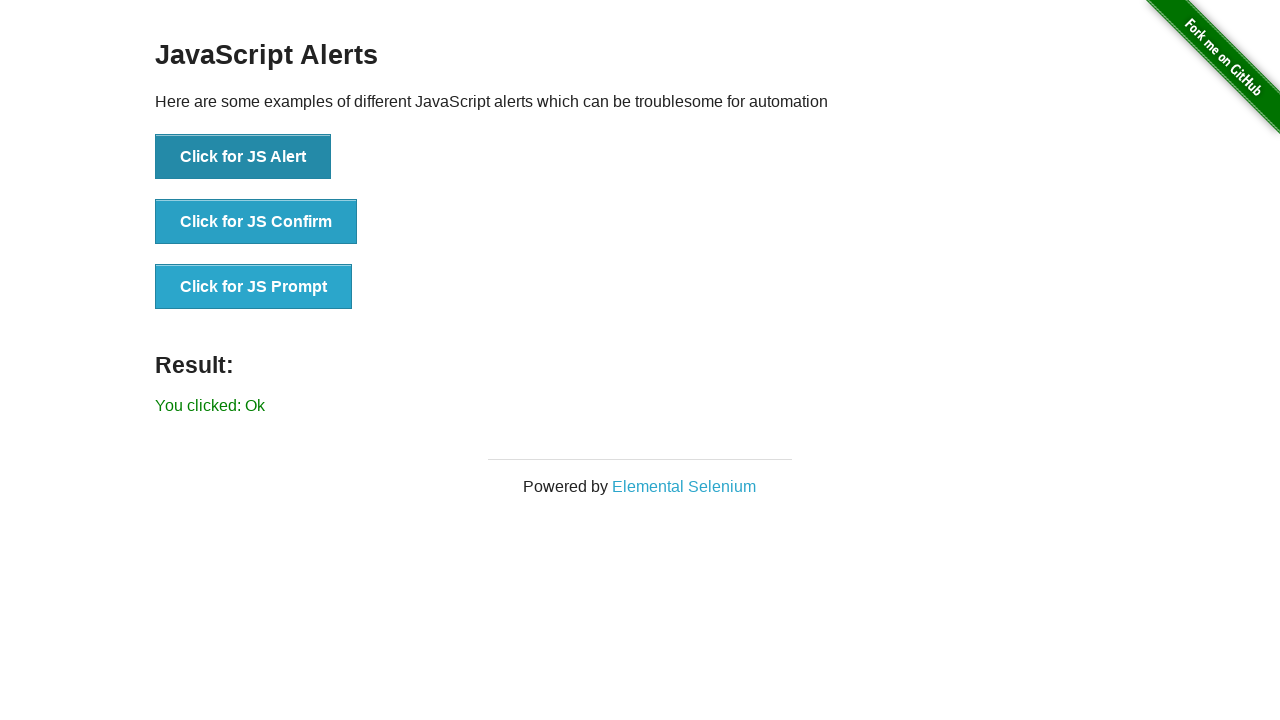

Set up dialog handler to dismiss confirmation dialogs
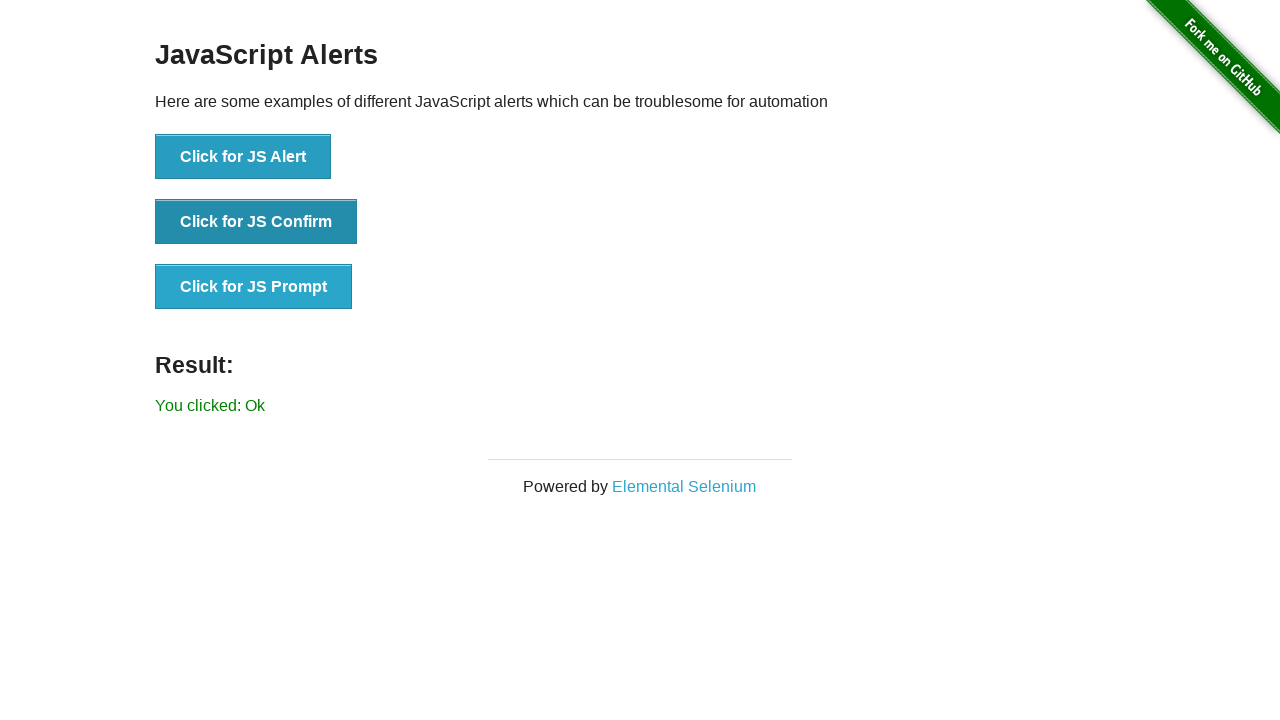

Clicked 'Click for JS Confirm' button again to trigger and dismiss the confirmation dialog at (256, 222) on xpath=//button[text()='Click for JS Confirm']
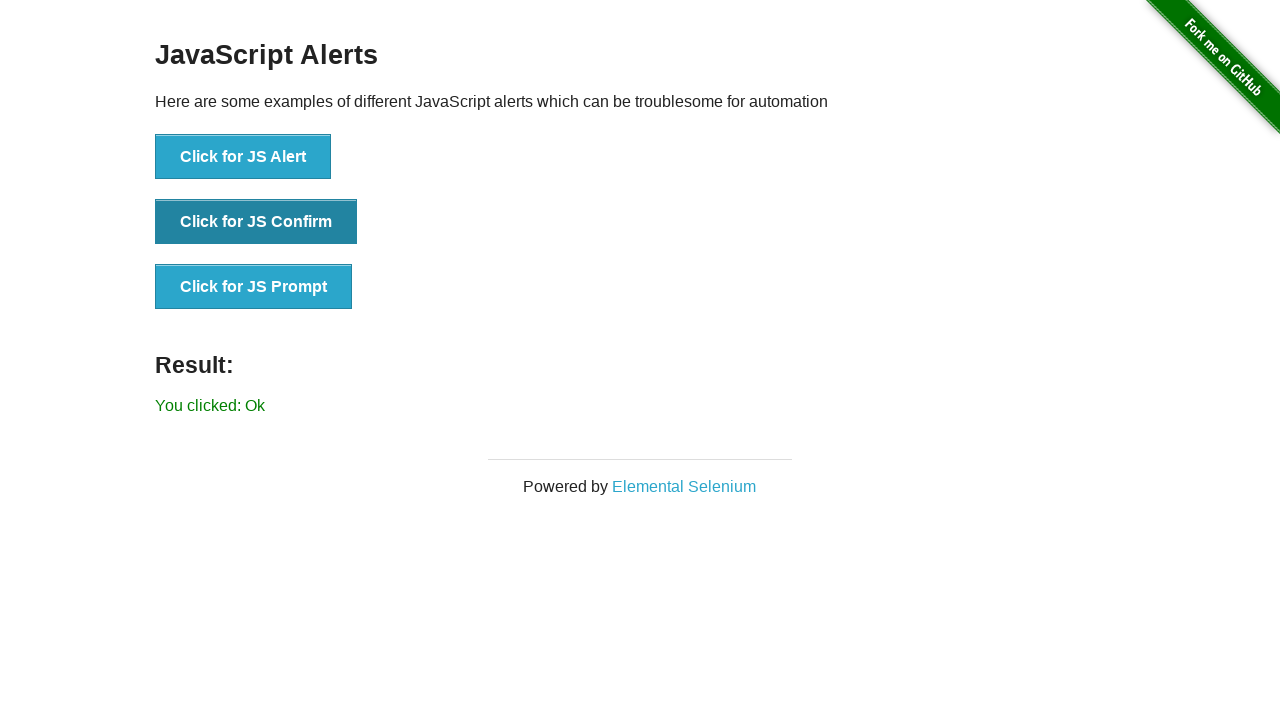

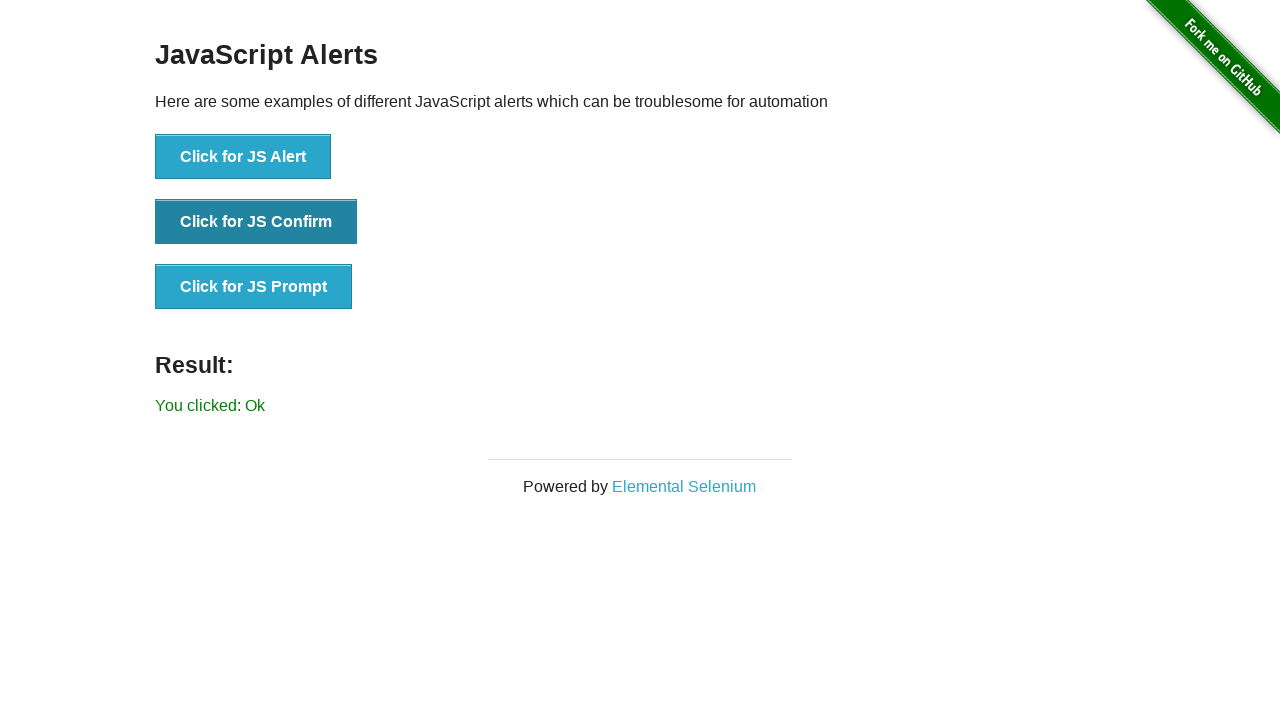